Navigates to a news article page, finds all h3 elements, replaces specific text within them using JavaScript, and handles an alert confirmation

Starting URL: https://news.tongji.edu.cn/info/1003/88134.htm

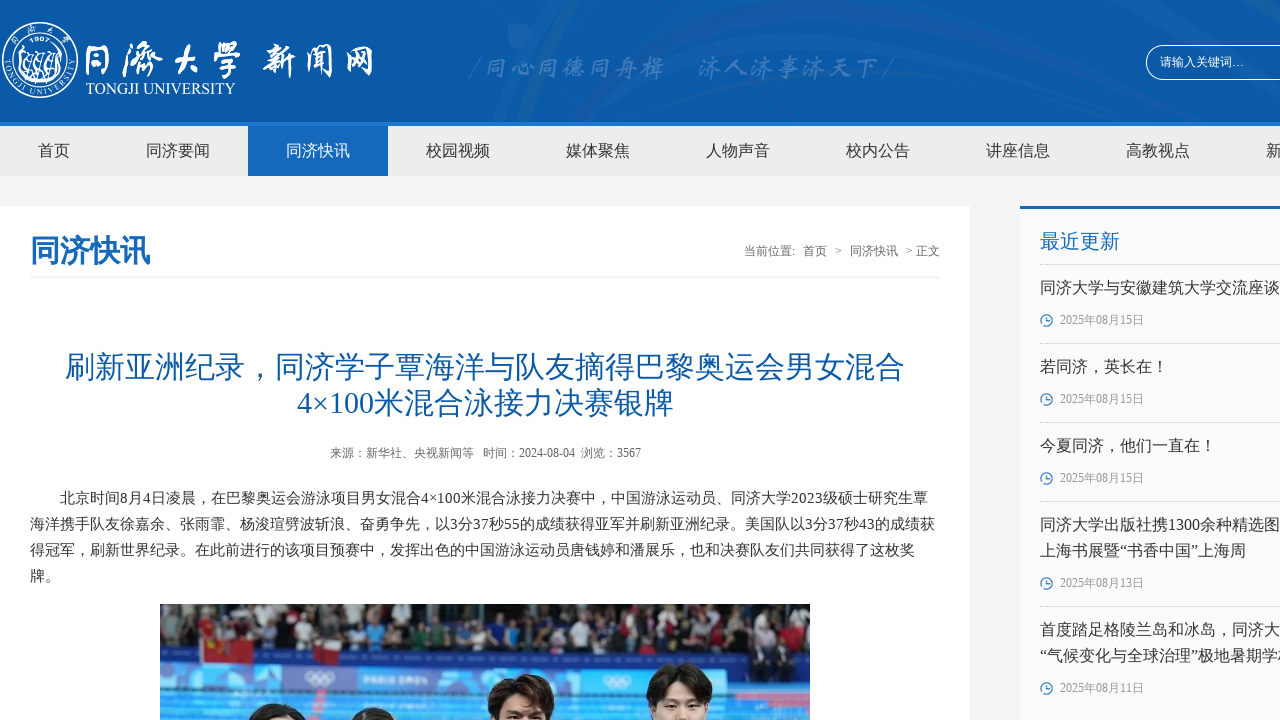

Waited 3 seconds for page to stabilize
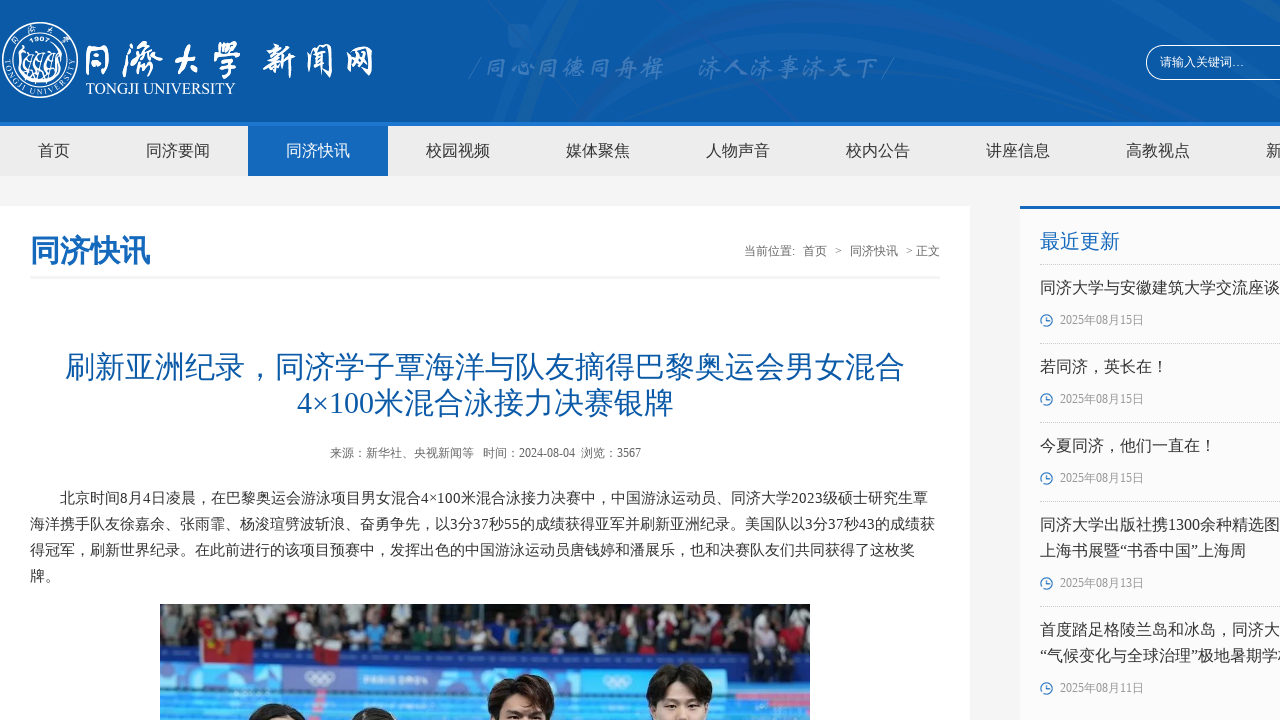

Located all h3 elements on the page
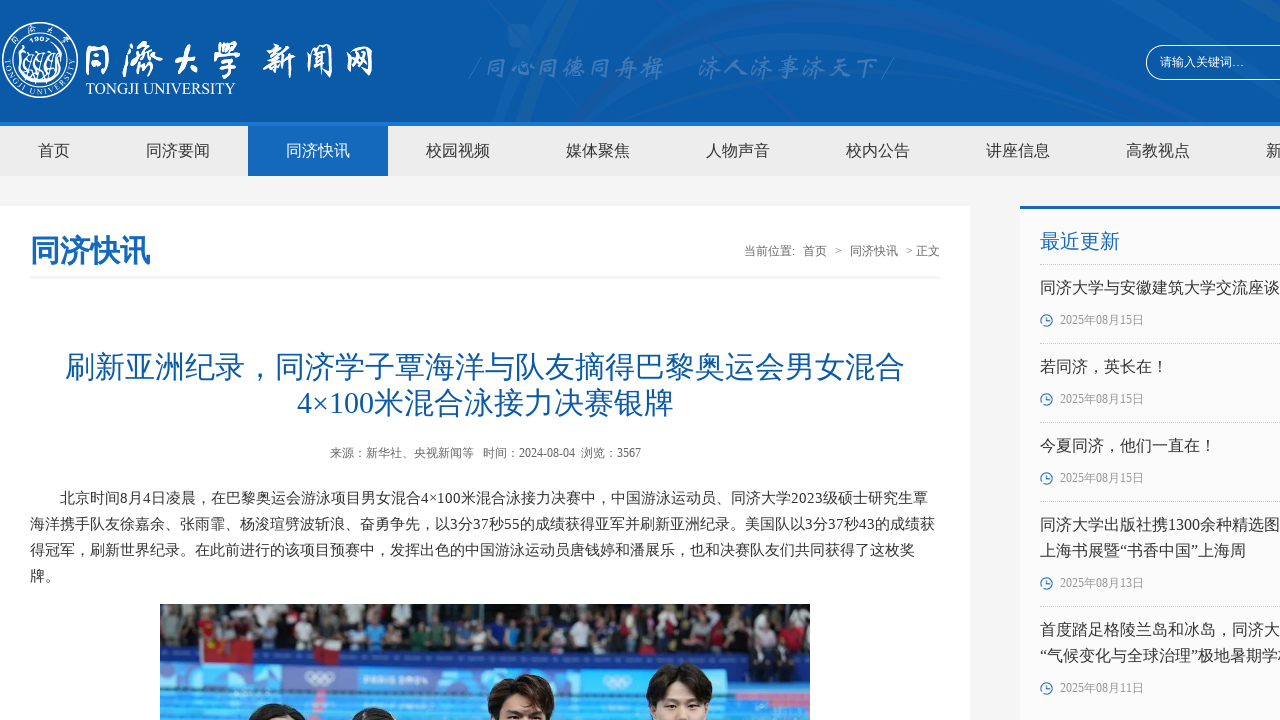

Retrieved text from h3 element 1: '同济快讯'
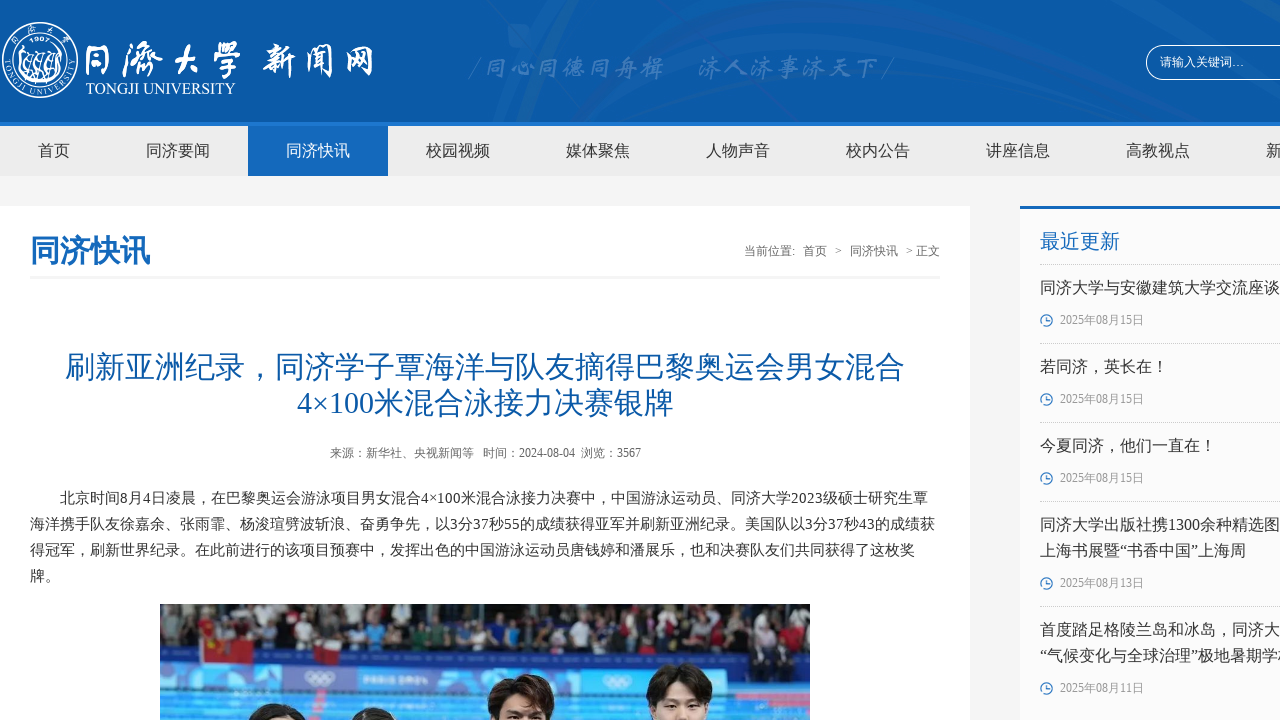

Replaced '覃海洋' with '崔艺洋' in h3 element 1
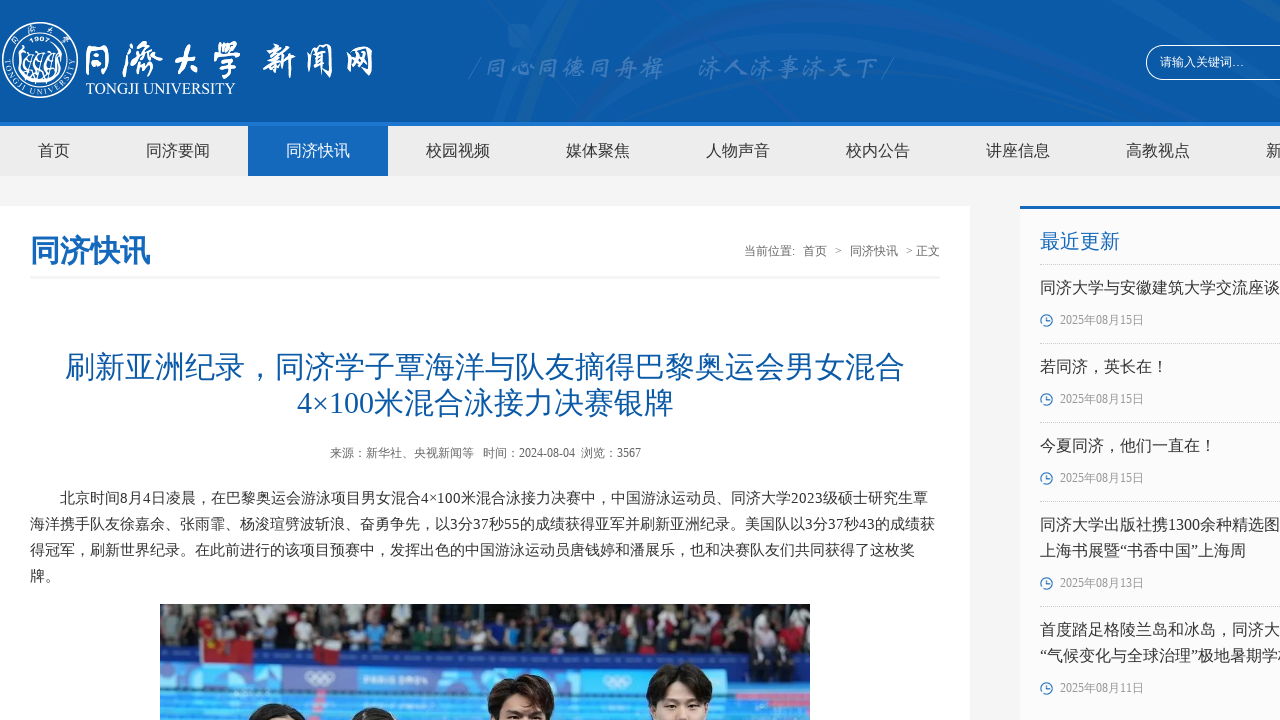

Applied text replacement to h3 element 1
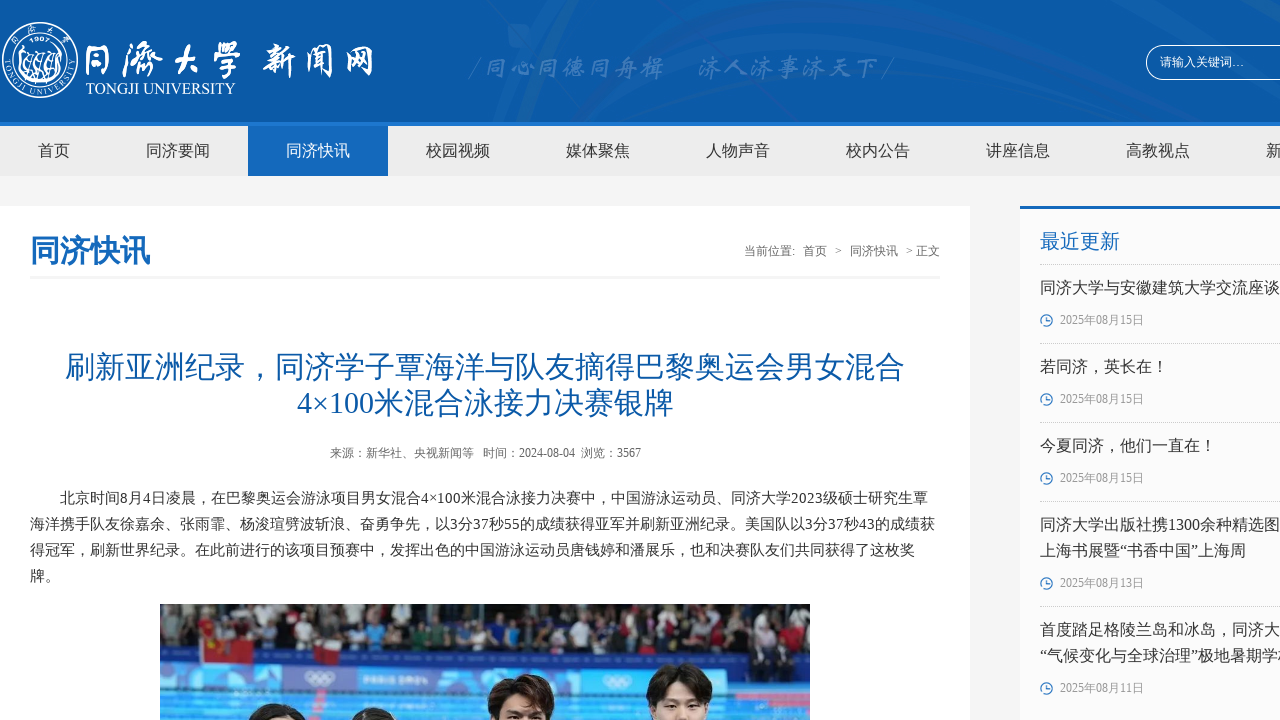

Retrieved text from h3 element 2: '刷新亚洲纪录，同济学子覃海洋与队友摘得巴黎奥运会男女混合4×100米混合泳接力决赛银牌'
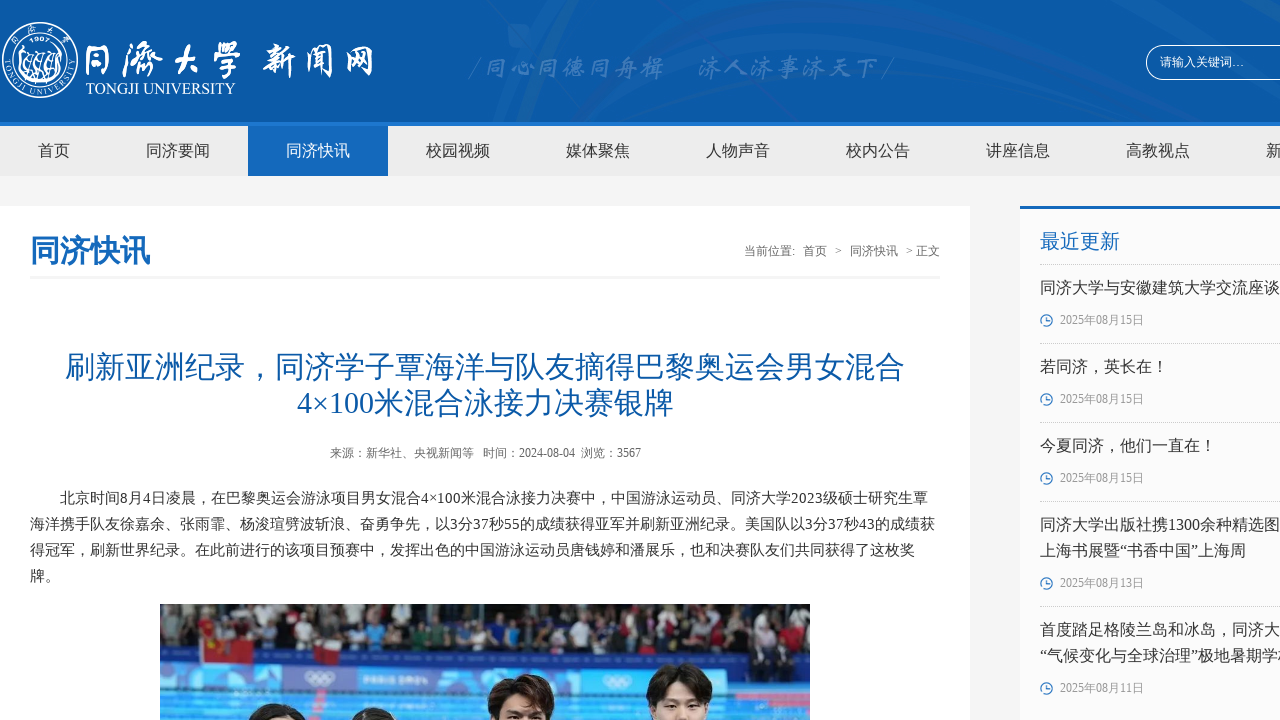

Replaced '覃海洋' with '崔艺洋' in h3 element 2
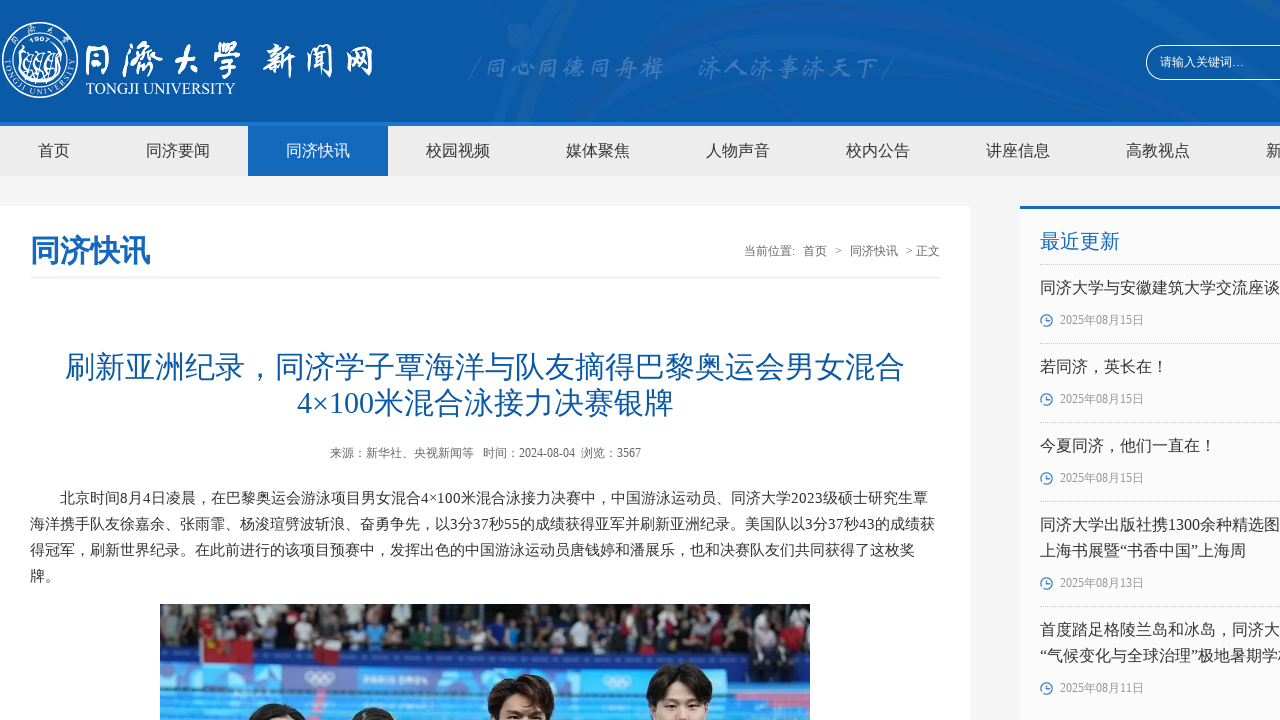

Applied text replacement to h3 element 2
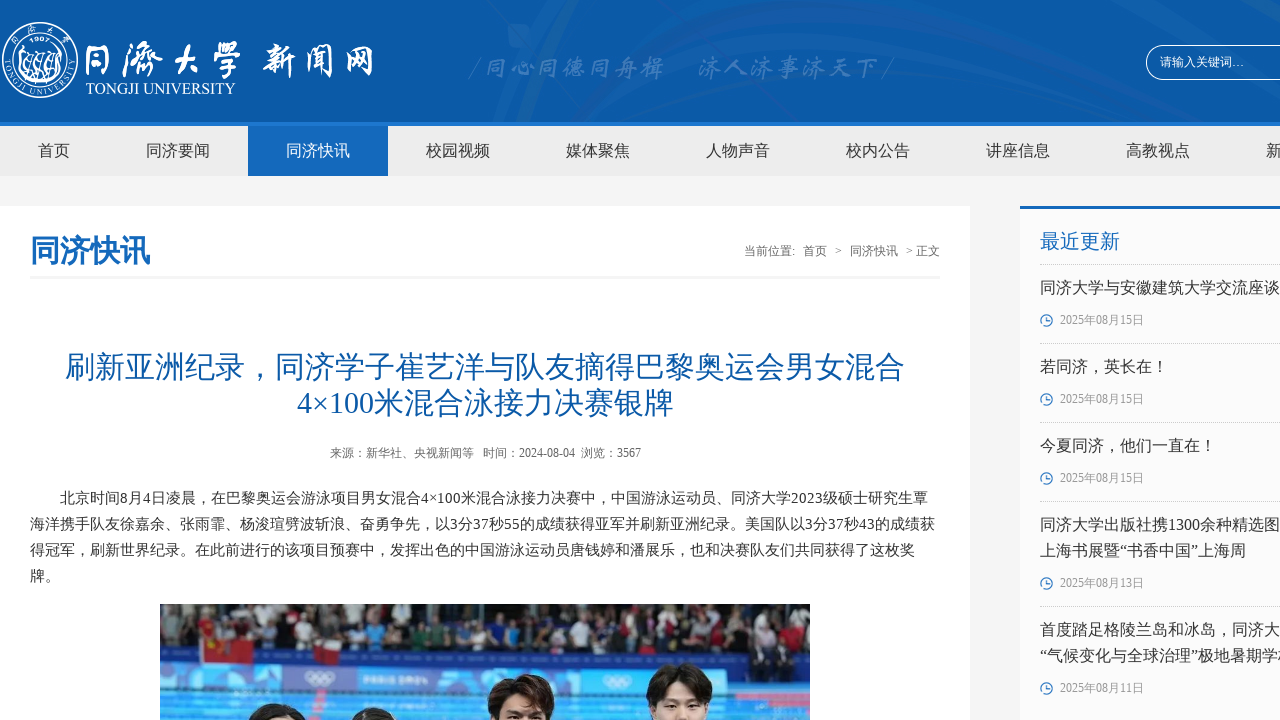

Retrieved text from h3 element 3: '联系我们'
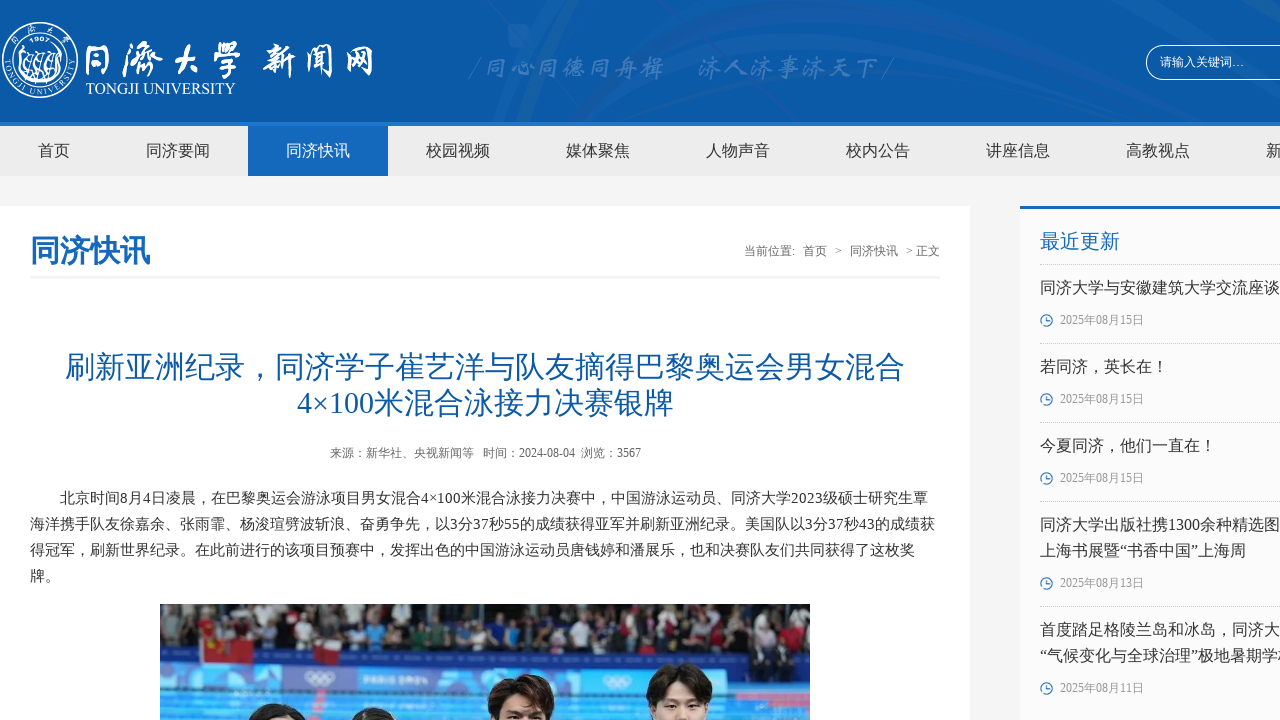

Replaced '覃海洋' with '崔艺洋' in h3 element 3
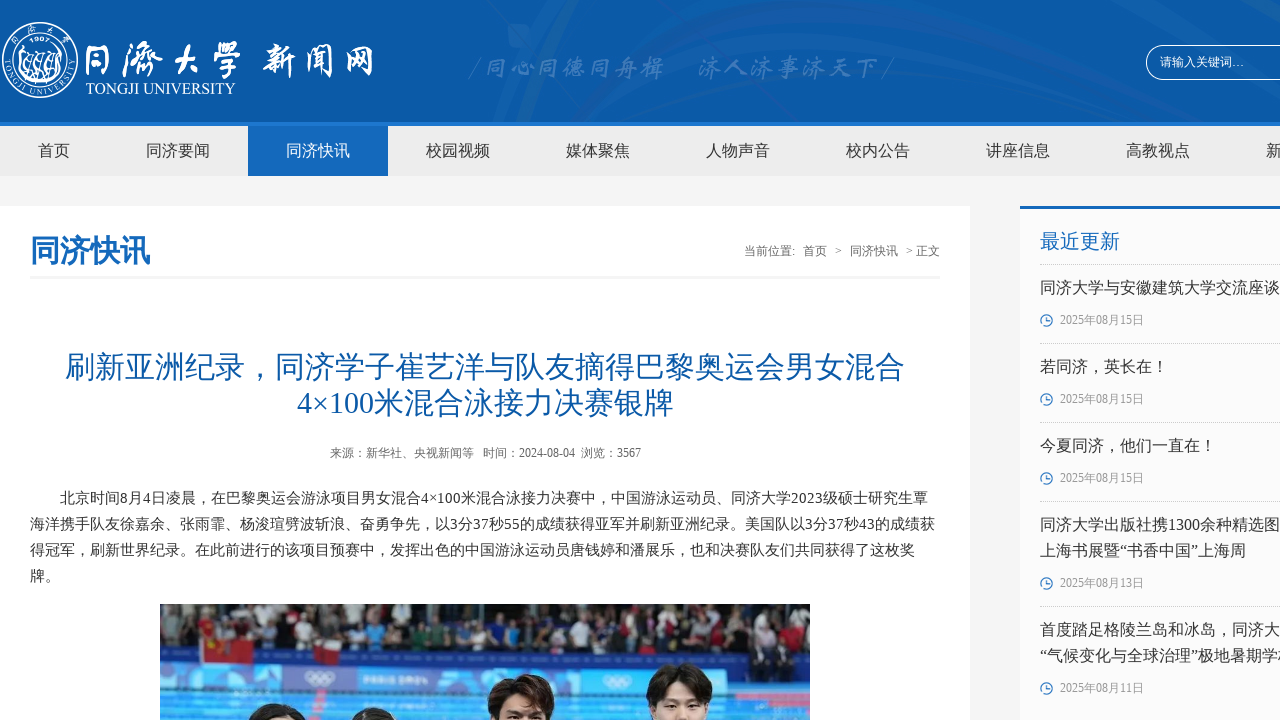

Applied text replacement to h3 element 3
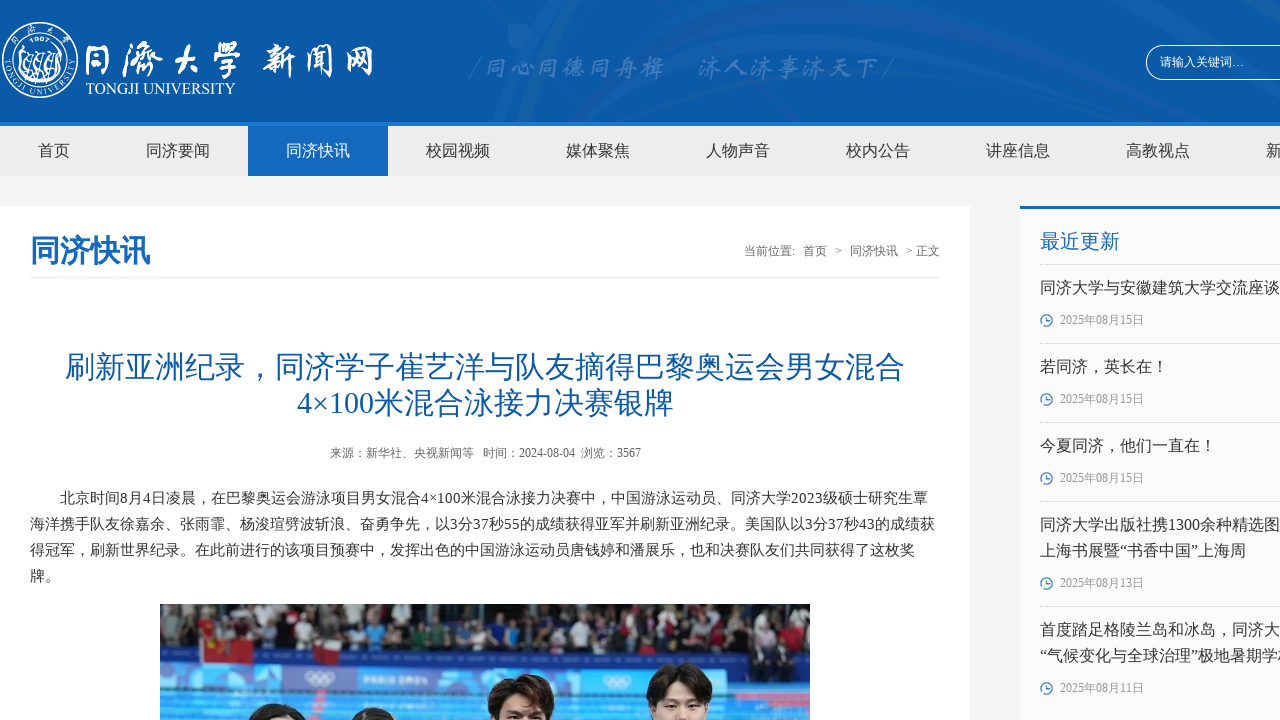

Triggered alert dialog for text replacement confirmation
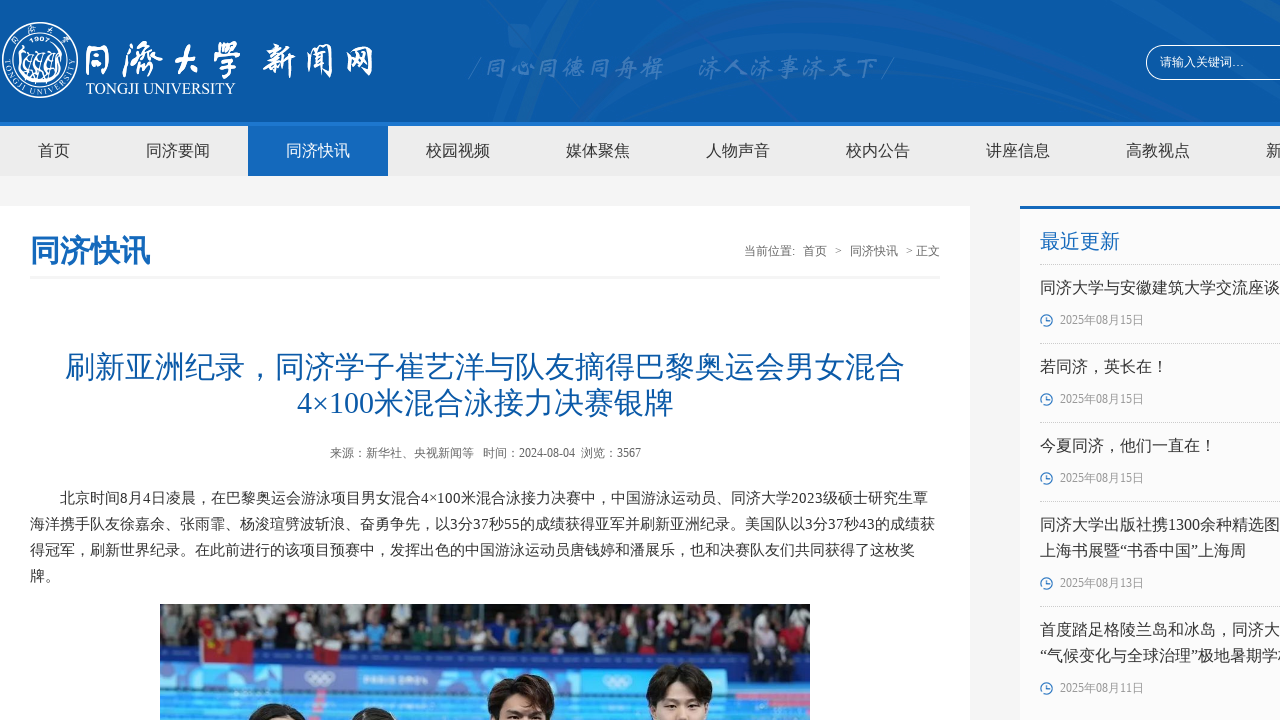

Set up dialog handler to accept alerts
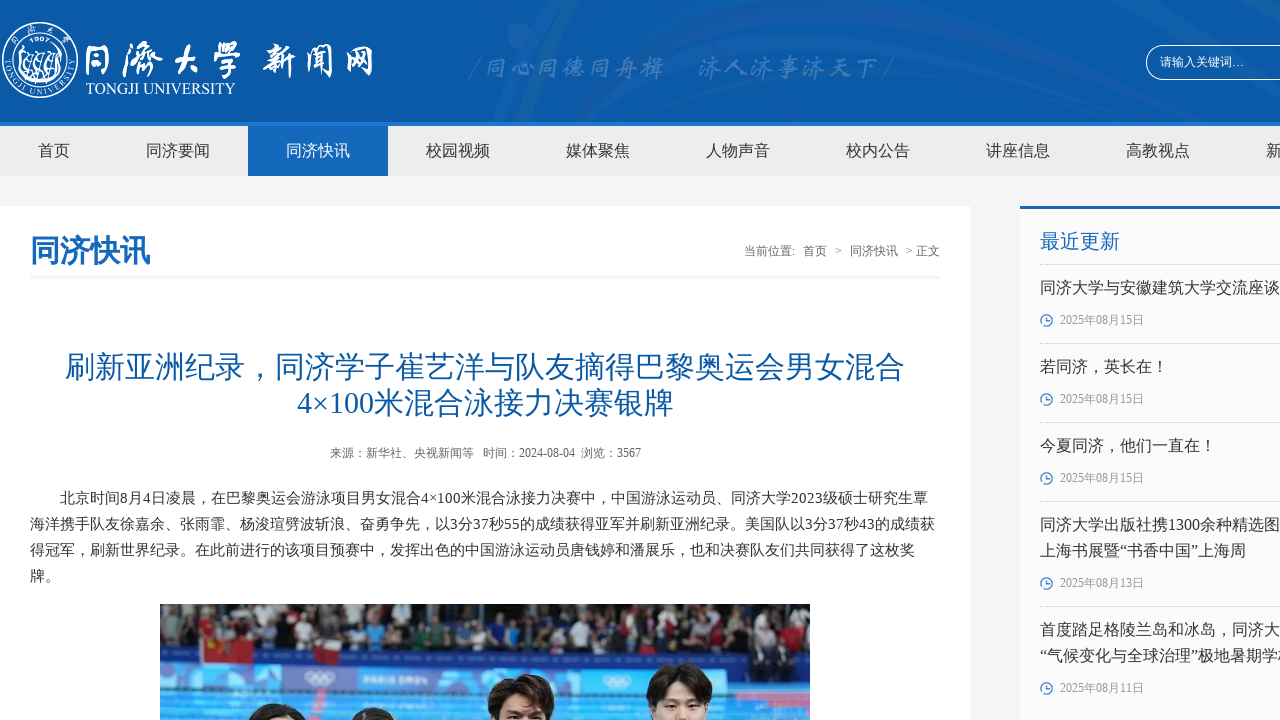

Accepted alert confirmation dialog
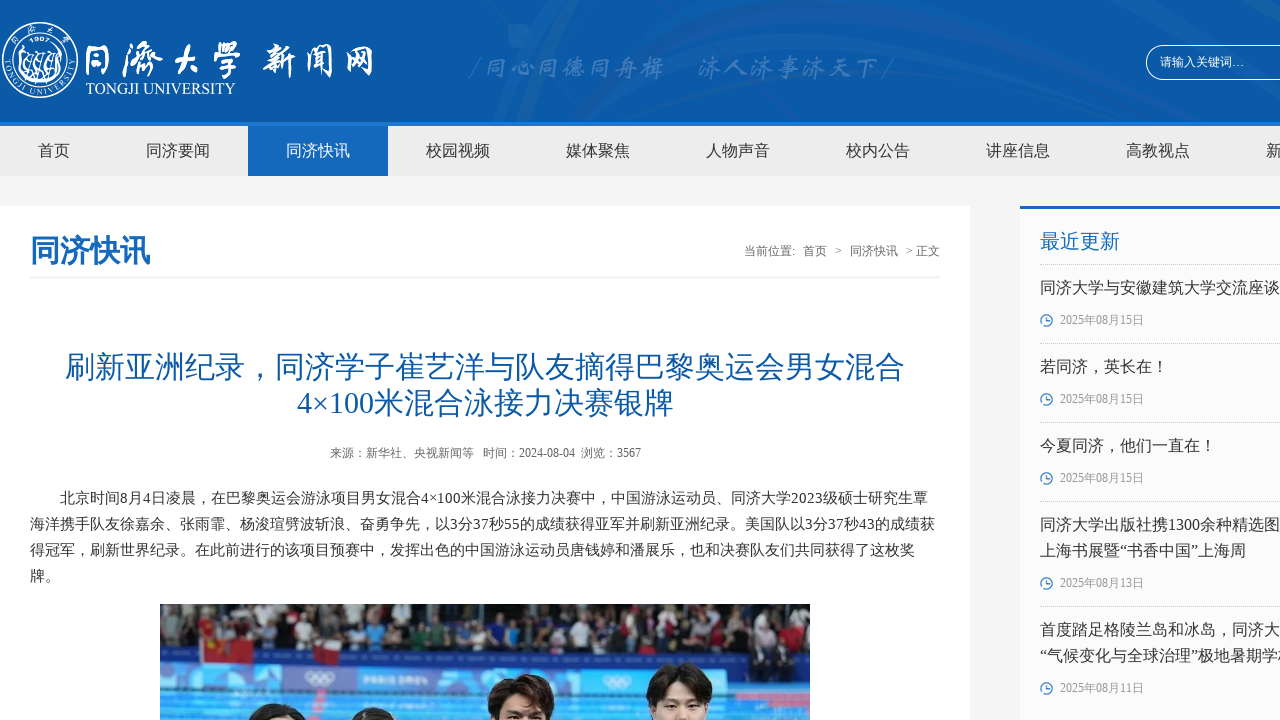

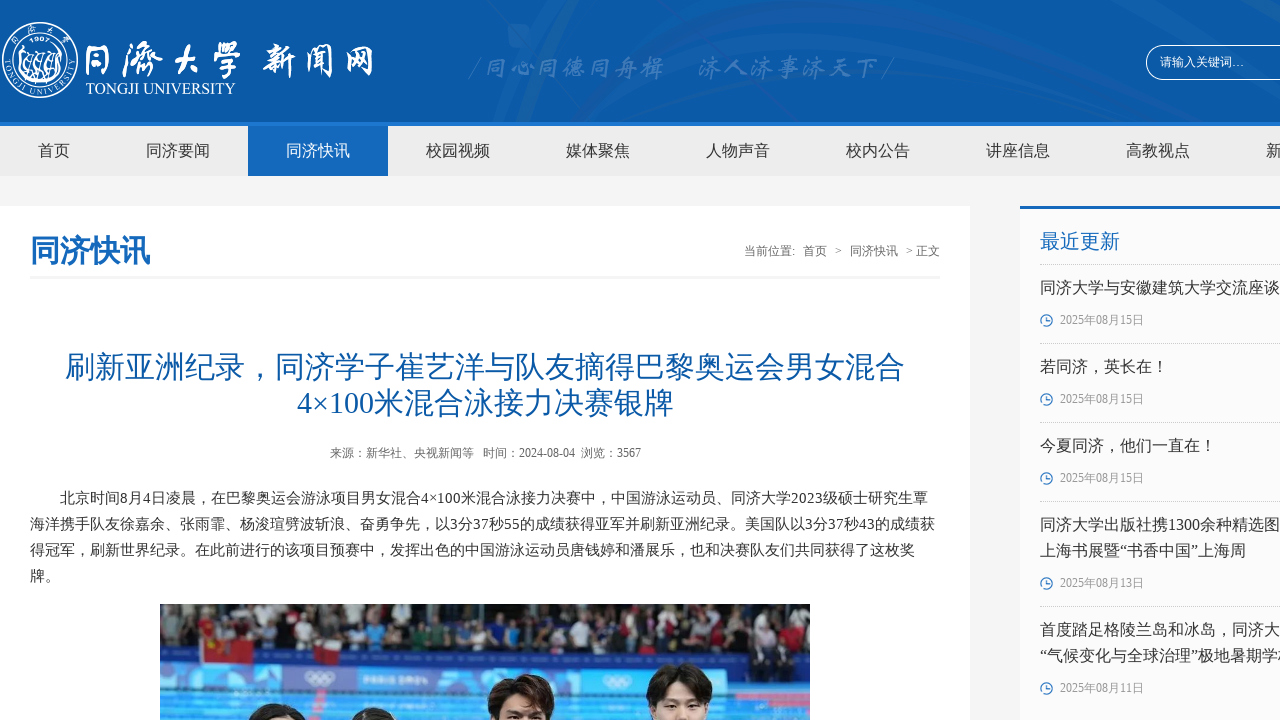